Tests date picker functionality by clicking on the datepicker input field and selecting a specific date from the calendar dropdown

Starting URL: http://seleniumpractise.blogspot.com/2016/08/how-to-handle-calendar-in-selenium.html

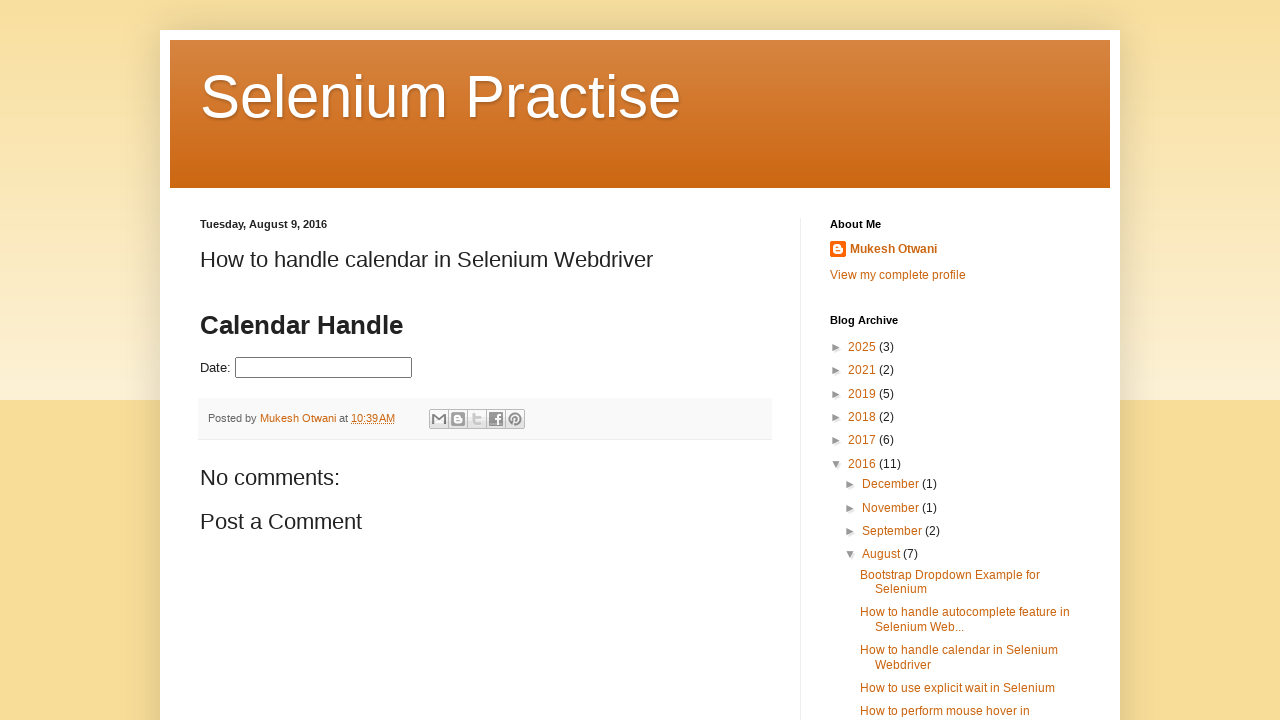

Clicked on datepicker input field to open calendar dropdown at (324, 368) on input#datepicker
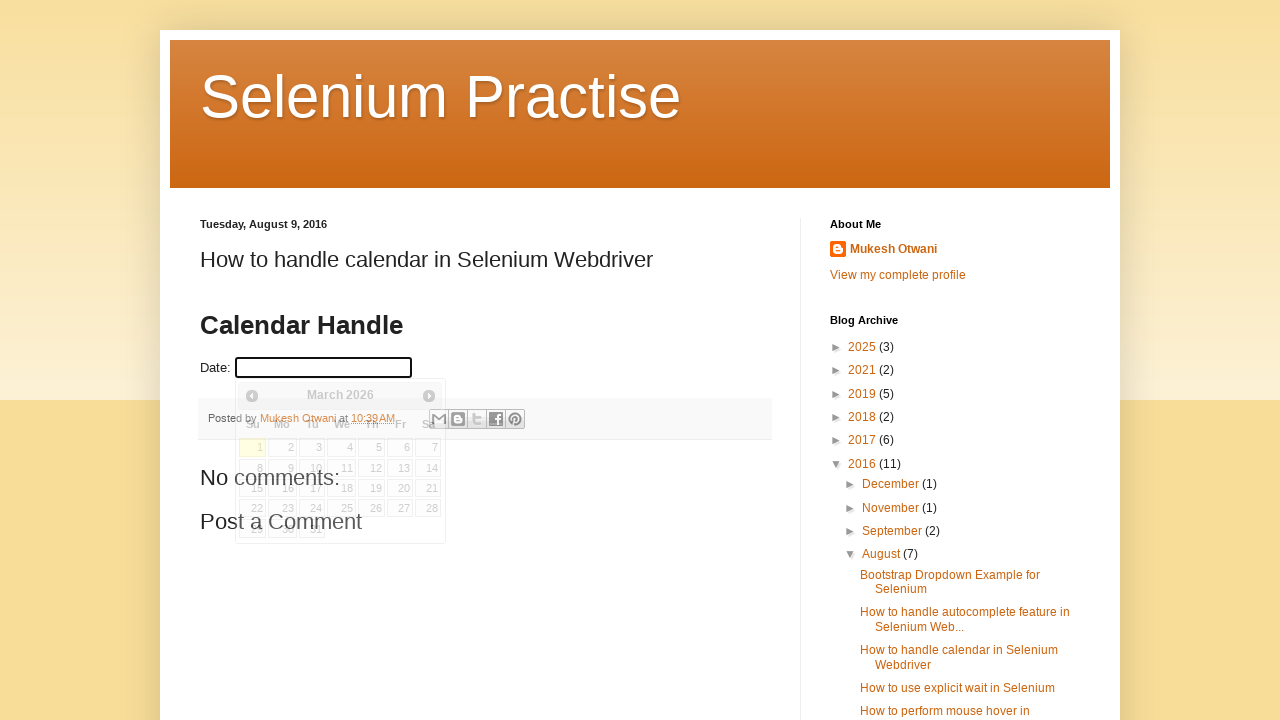

Selected date '20' from the calendar at (400, 488) on xpath=//a[text()='20']
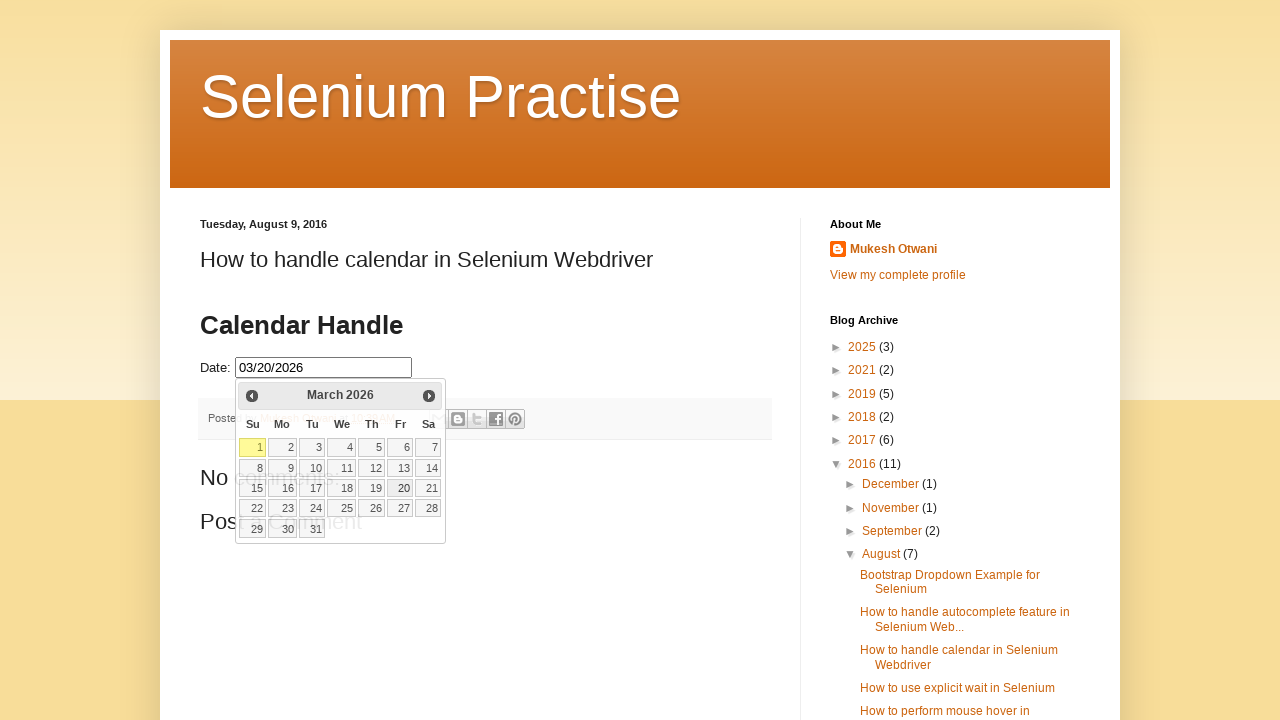

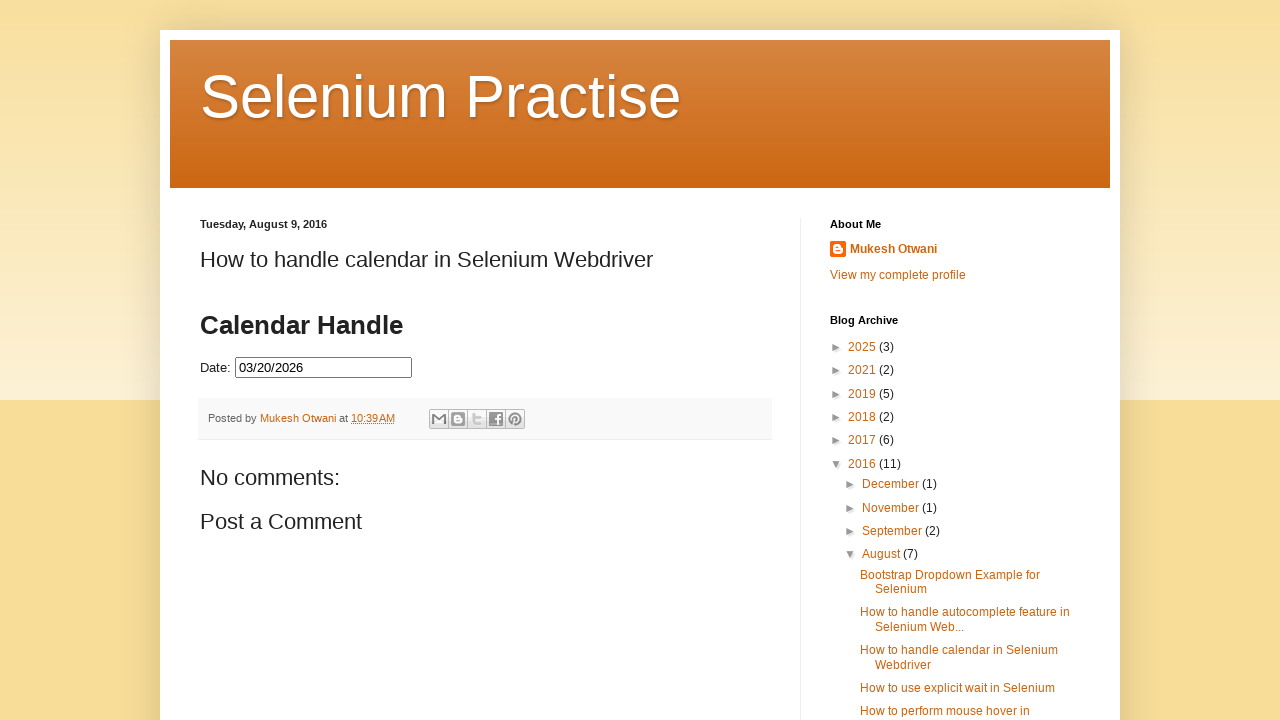